Tests JavaScript alert handling by clicking a button that triggers an alert, accepting the alert, and verifying the result message is displayed correctly on the page.

Starting URL: http://the-internet.herokuapp.com/javascript_alerts

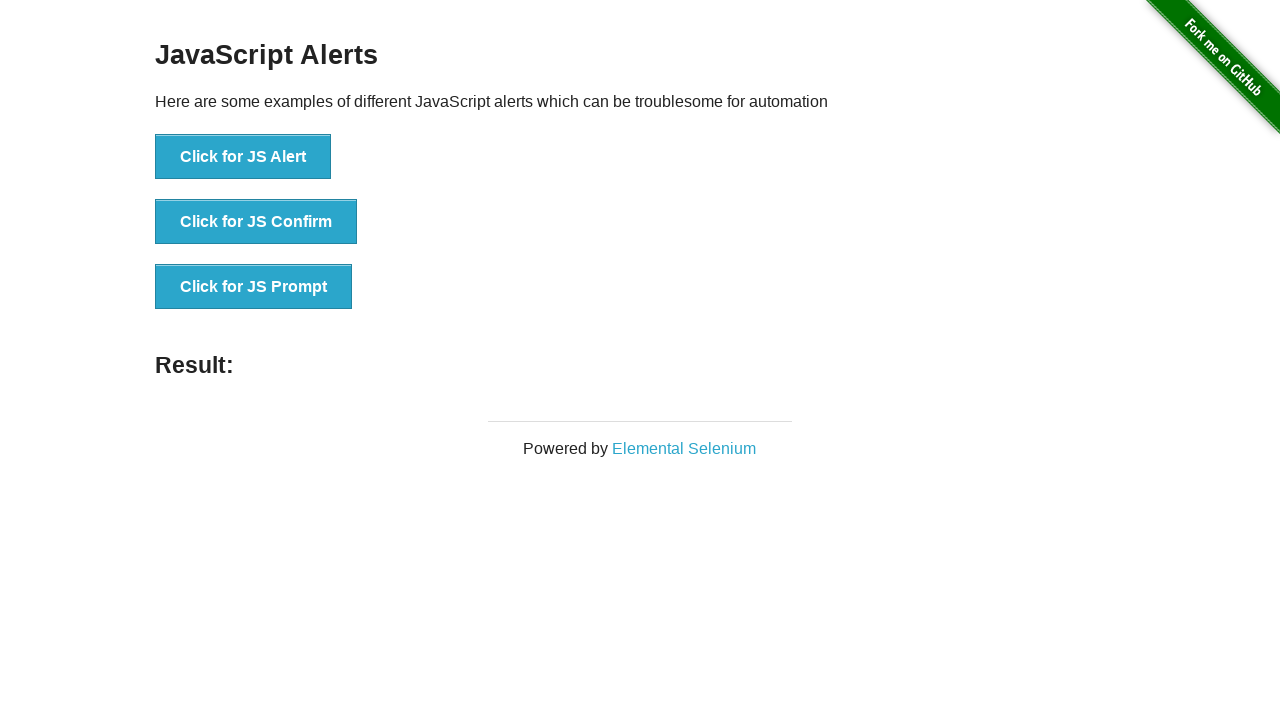

Clicked the first button to trigger JavaScript alert at (243, 157) on ul > li:nth-child(1) > button
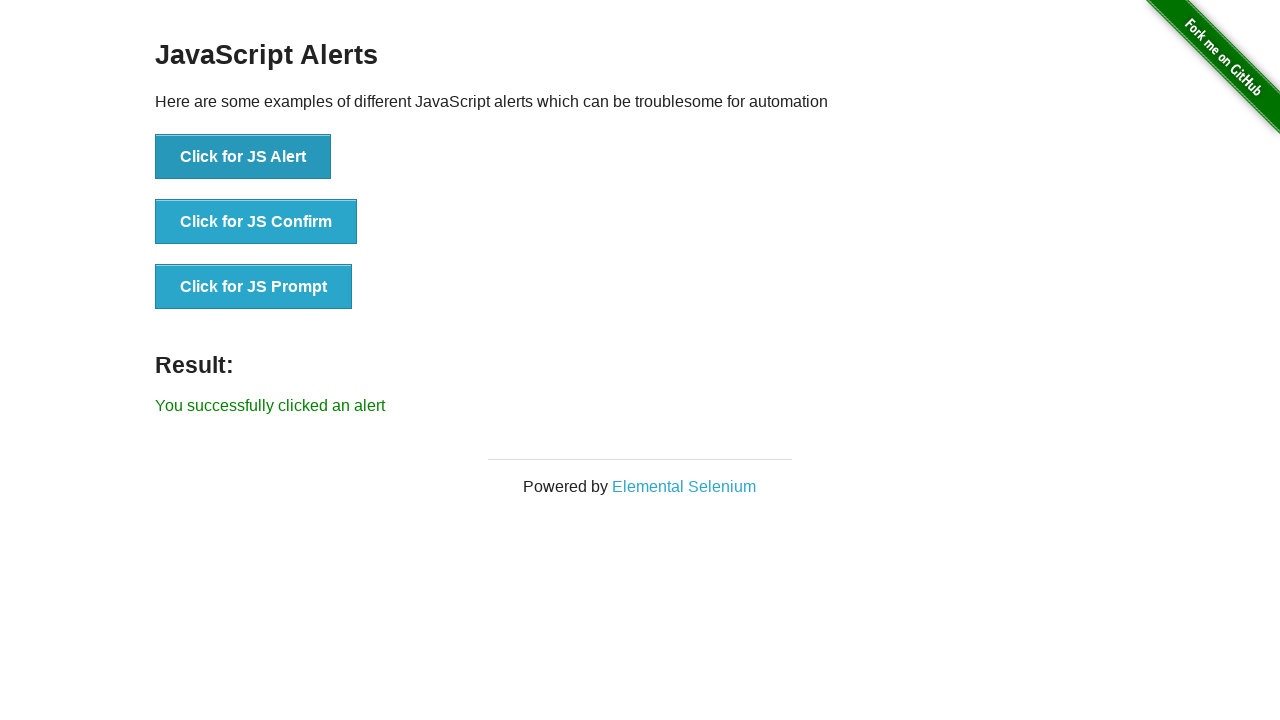

Set up dialog handler to accept alerts
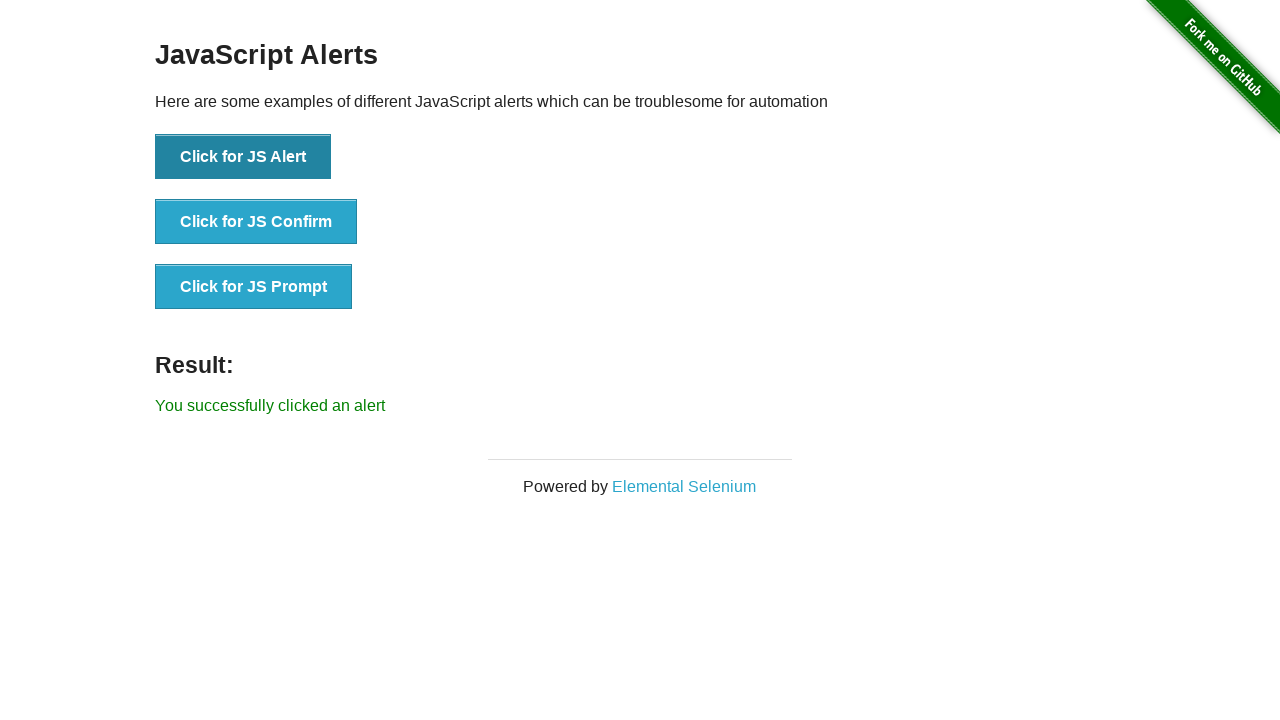

Waited for result message to appear
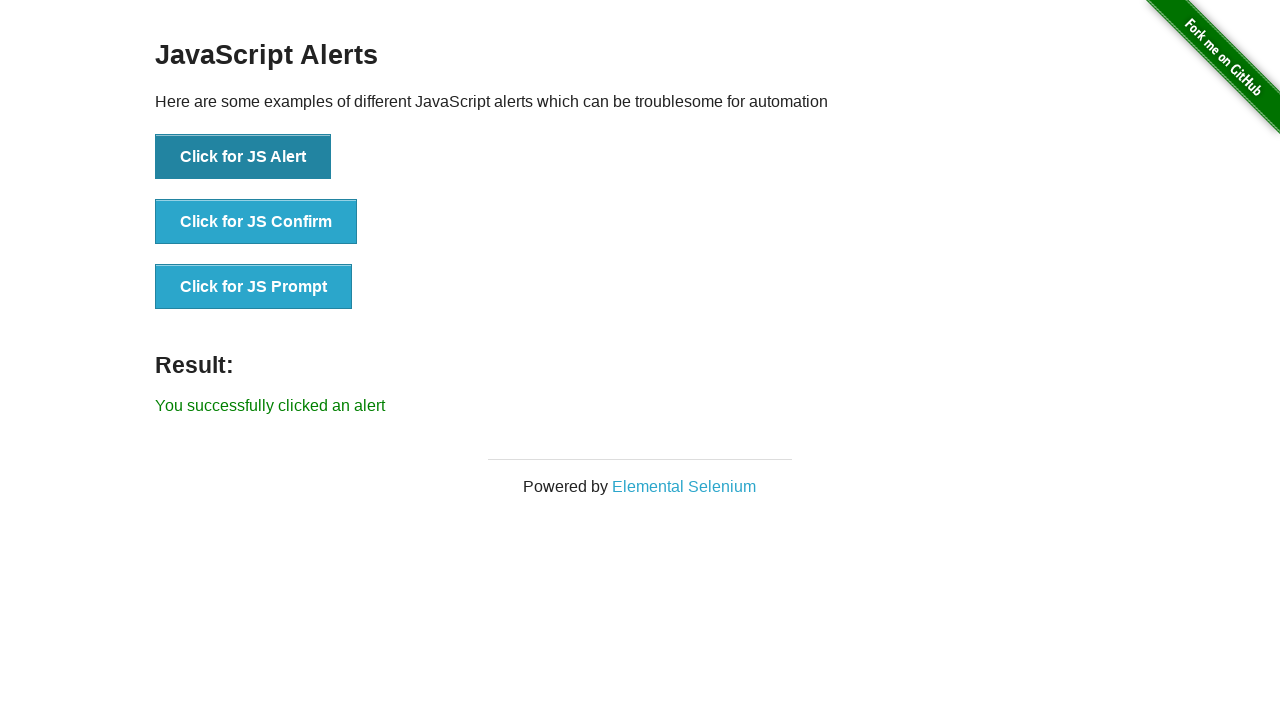

Retrieved result text content
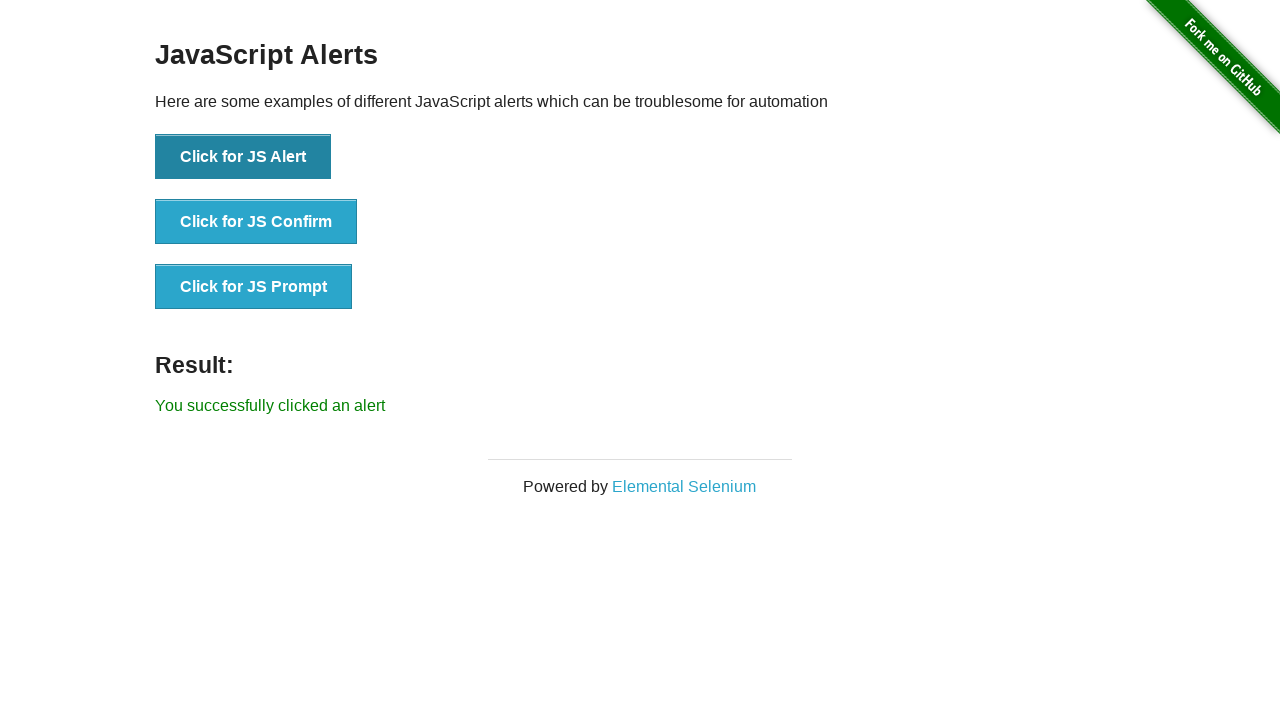

Verified result text matches expected message: 'You successfully clicked an alert'
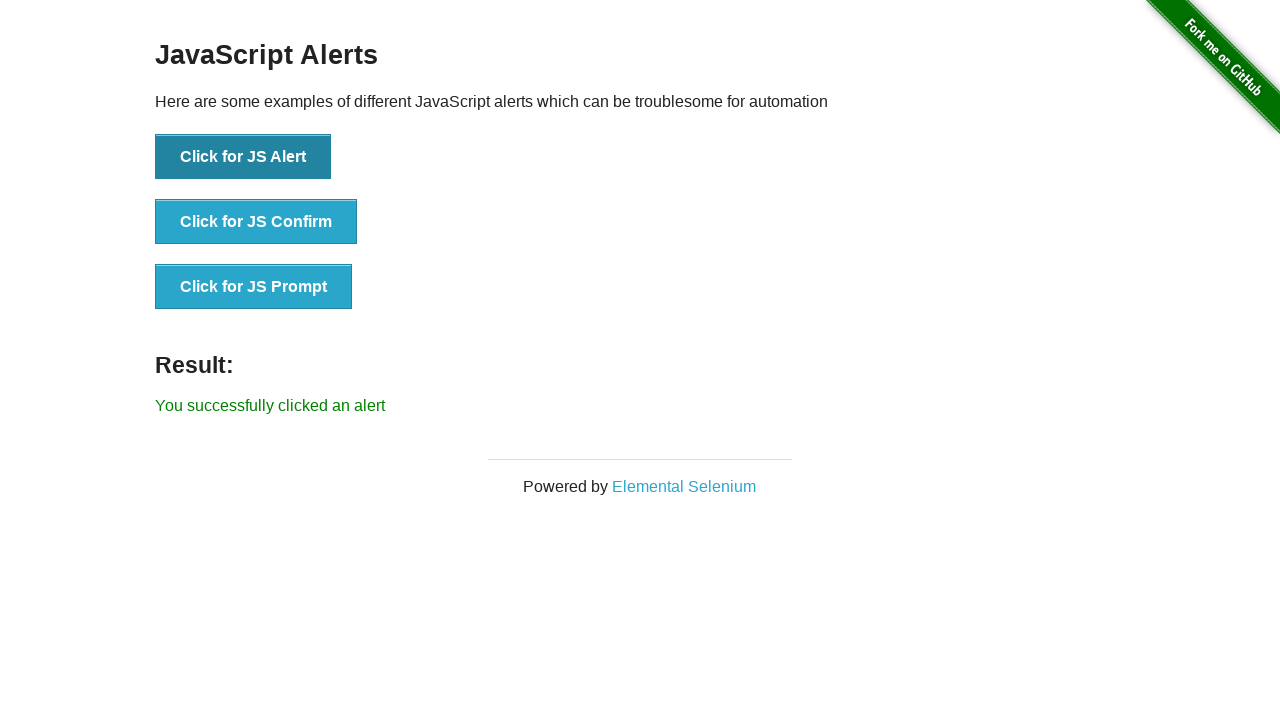

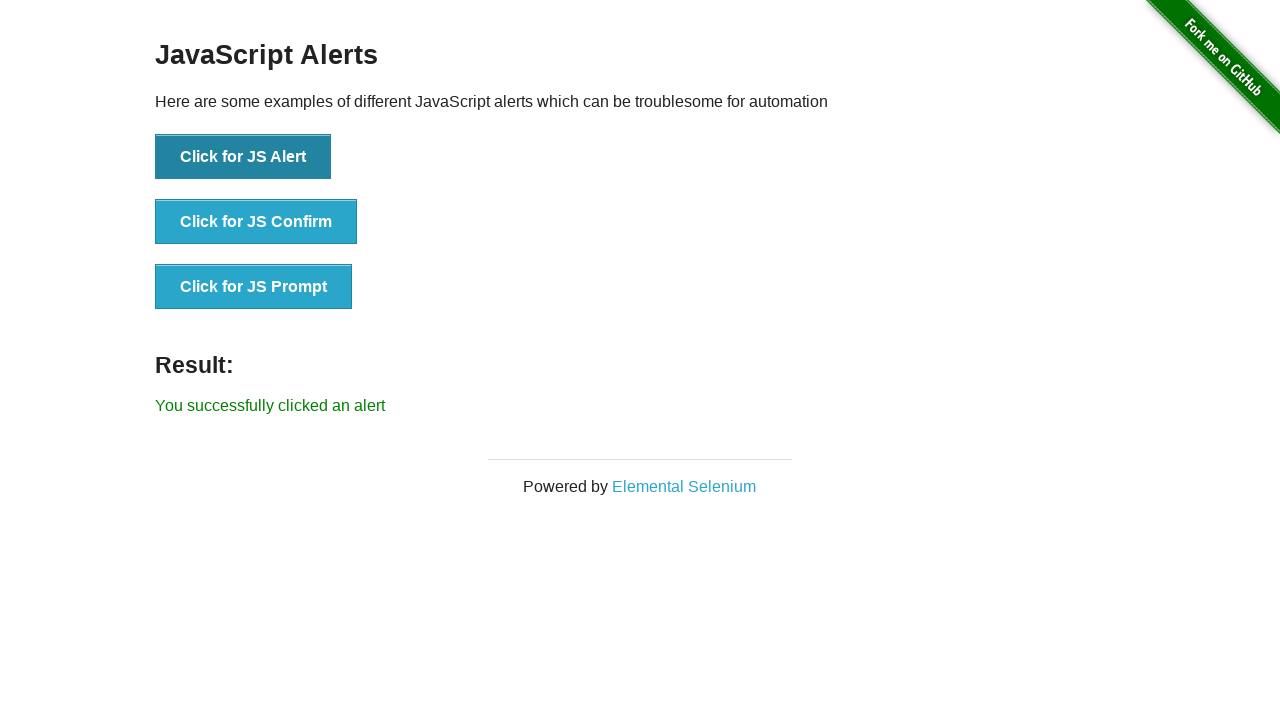